Tests a chatbot's various dialog flows including language switching, content validation, webhook testing, NPS/CSAT/Like-Dislike surveys, context clearing, and agent transfer functionality across multiple bot instances

Starting URL: https://mashreq-bots.korebots.com/webclient/d7459eb3b7634a499f2b8c02a7c21bad3a5c834f60794fa8bdb39ec14fec2721std2

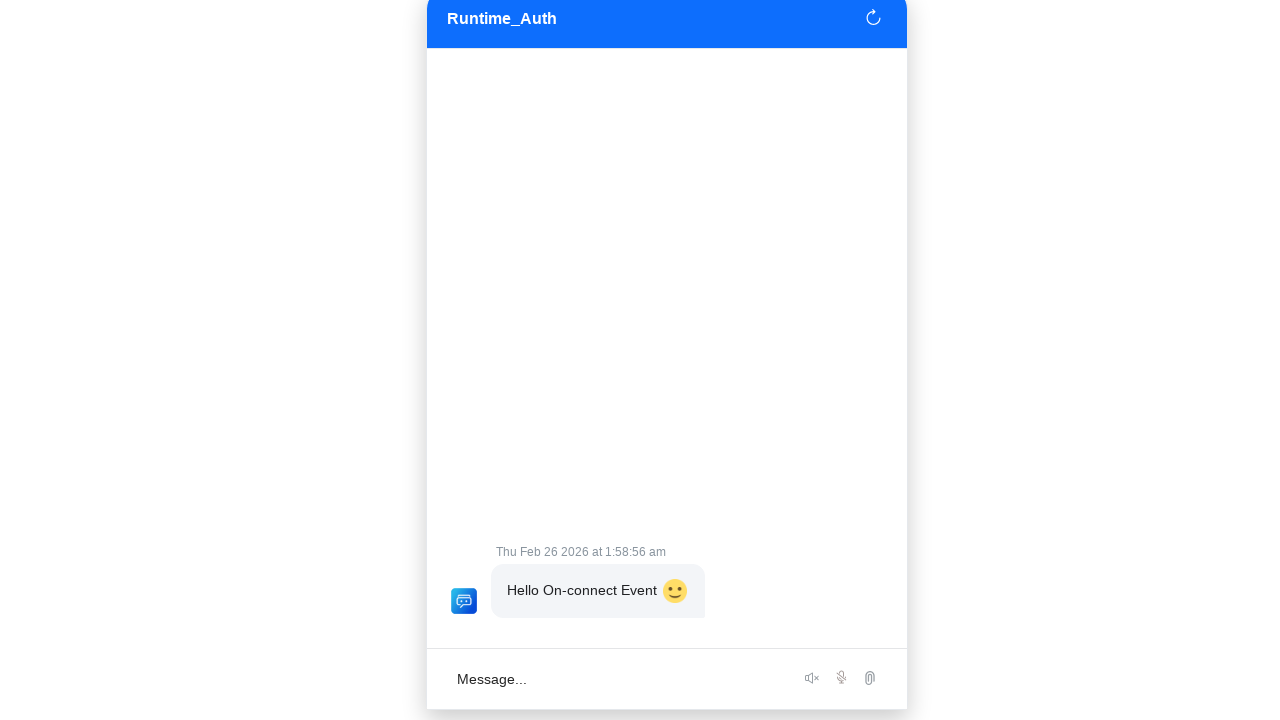

Best Buy homepage loaded and network idle
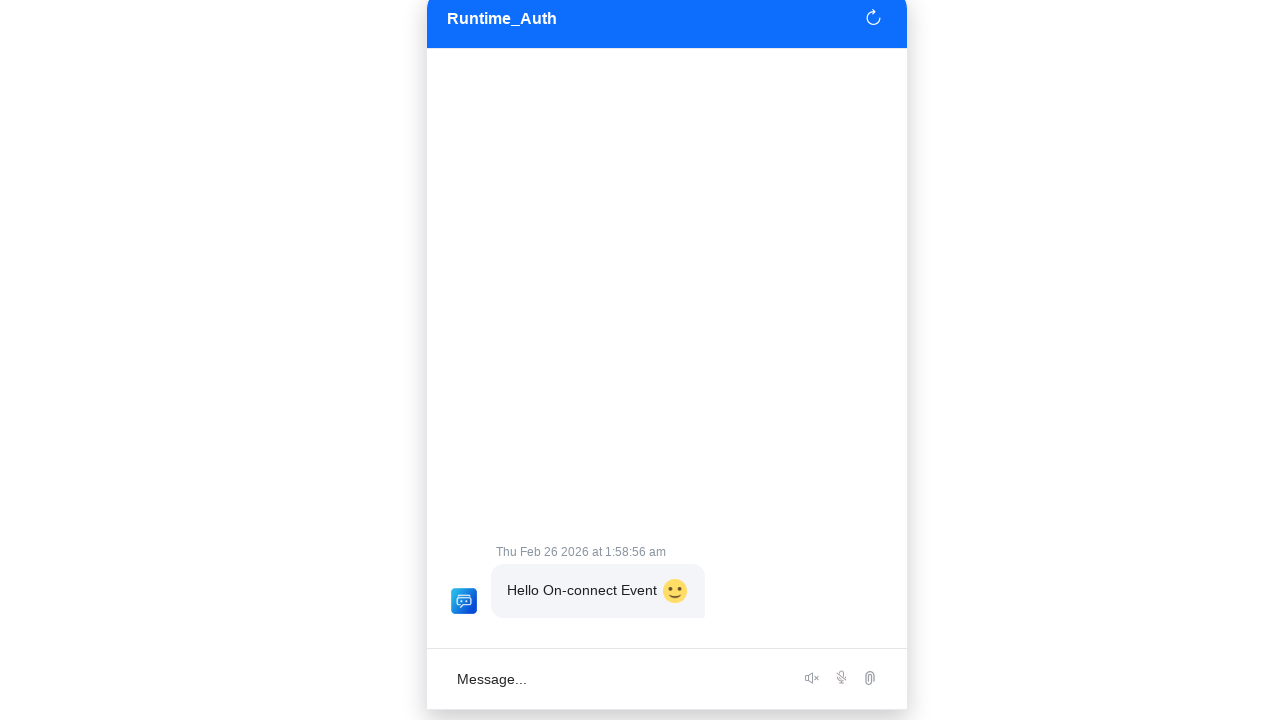

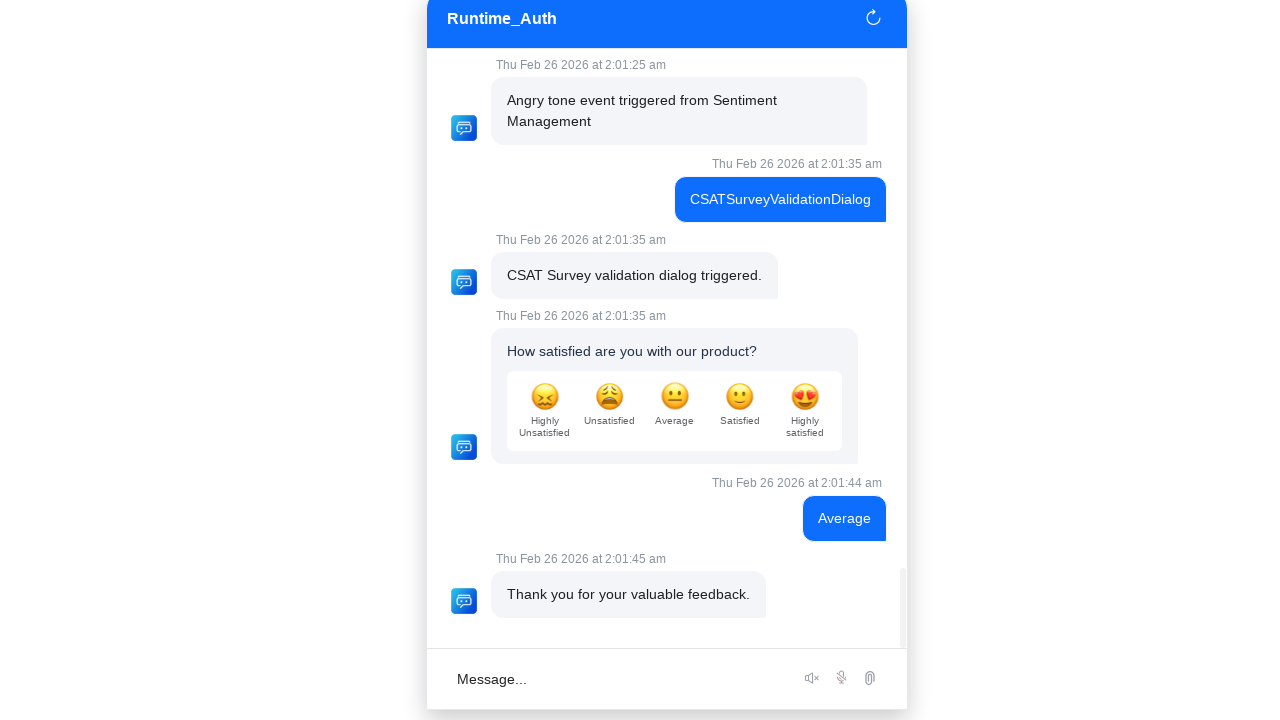